Tests handling a JavaScript confirm dialog by dismissing it (clicking Cancel)

Starting URL: https://the-internet.herokuapp.com/javascript_alerts

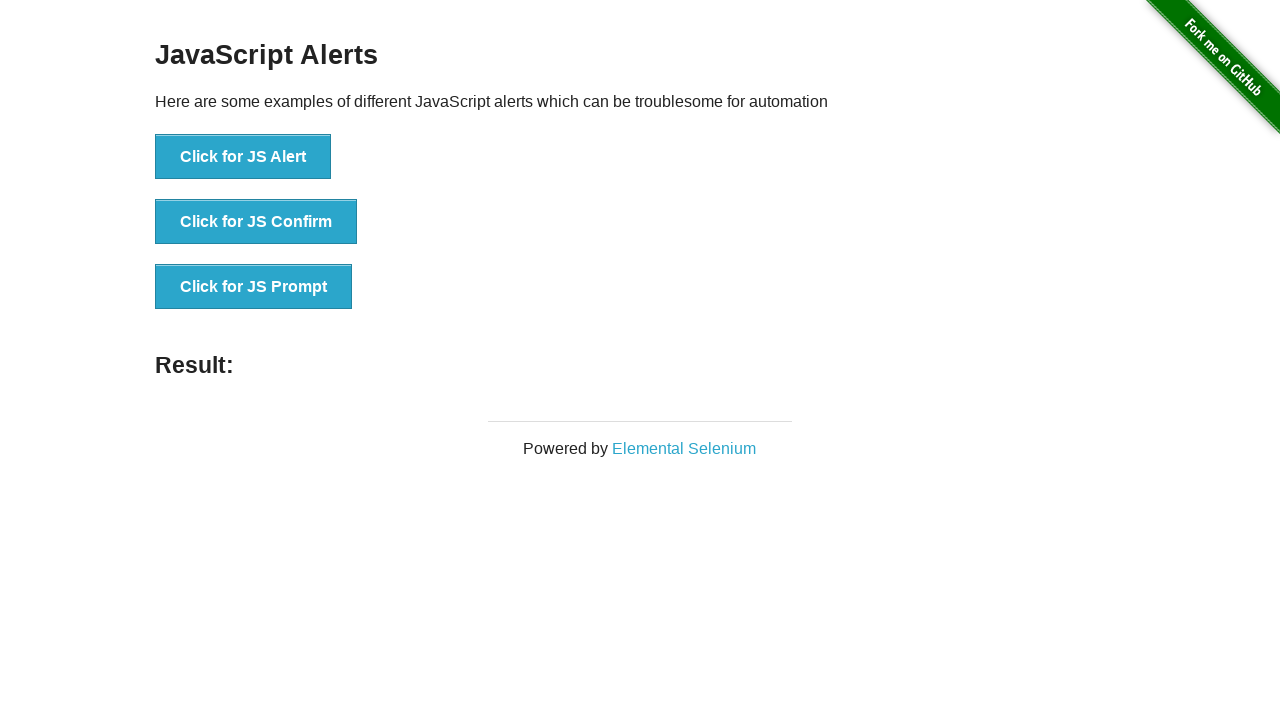

Set up dialog handler to dismiss confirm dialogs
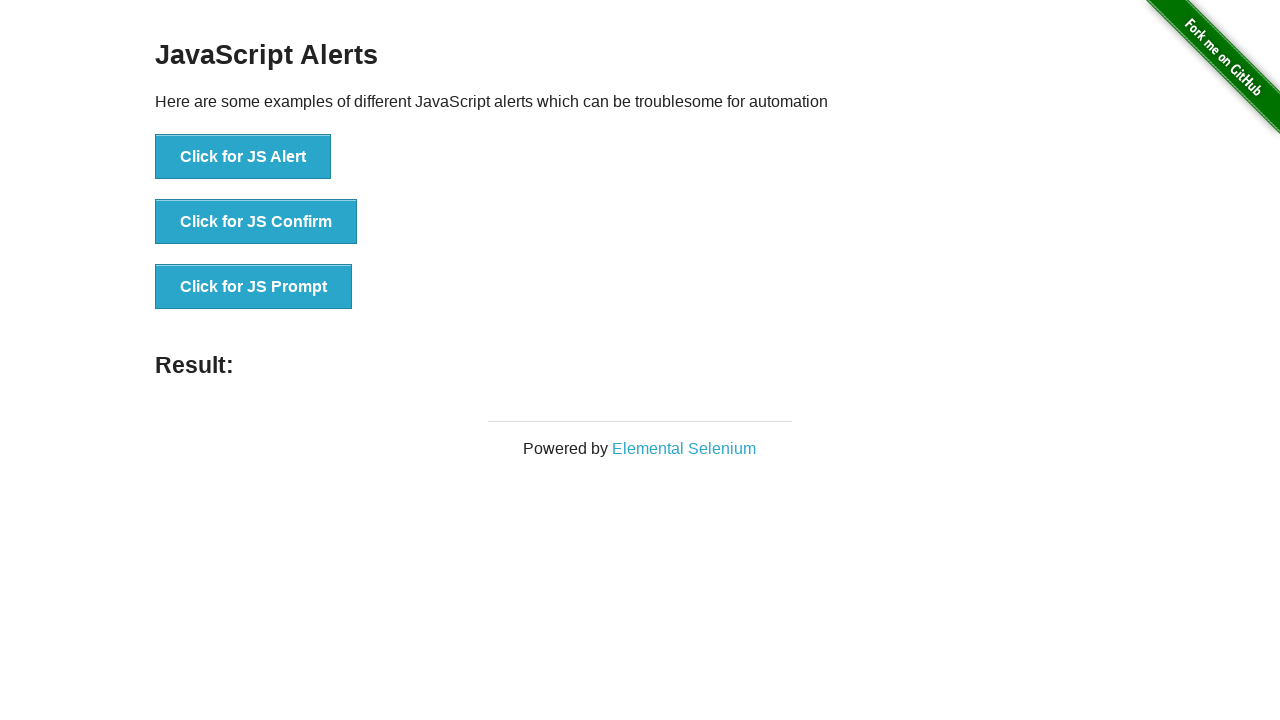

Clicked button to trigger JavaScript confirm dialog at (256, 222) on button[onclick="jsConfirm()"]
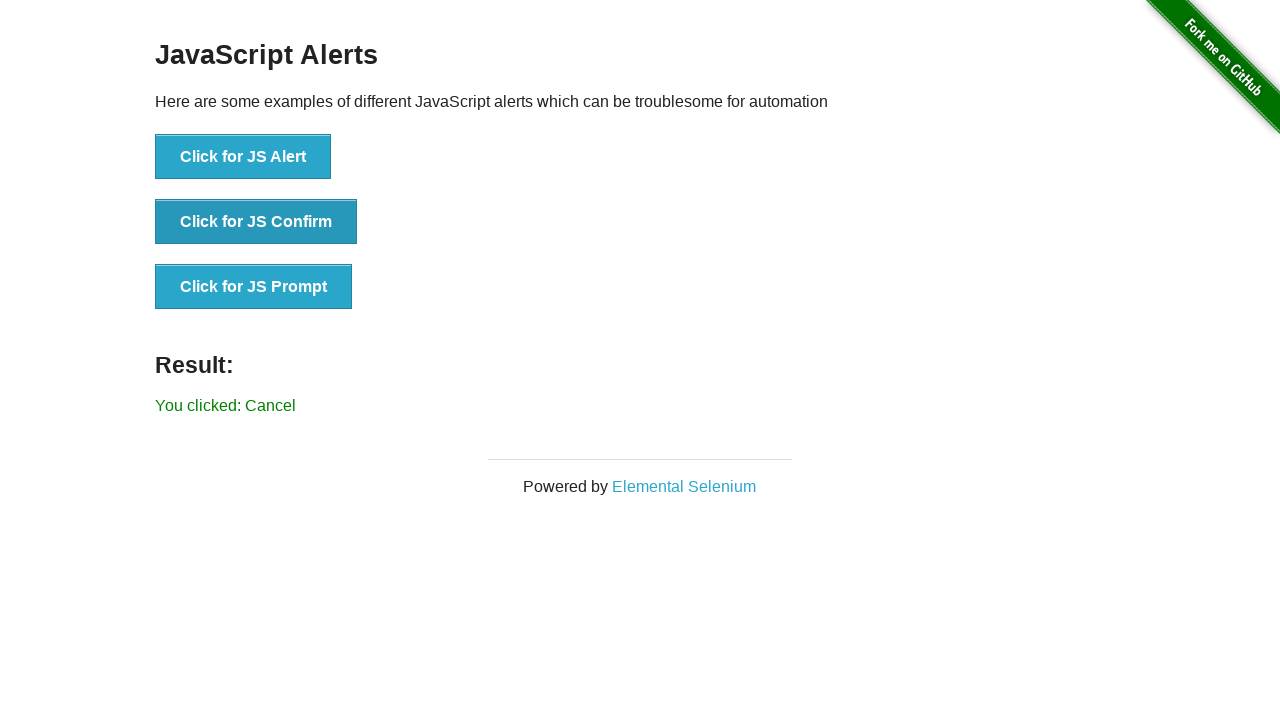

Waited for dialog interaction to complete
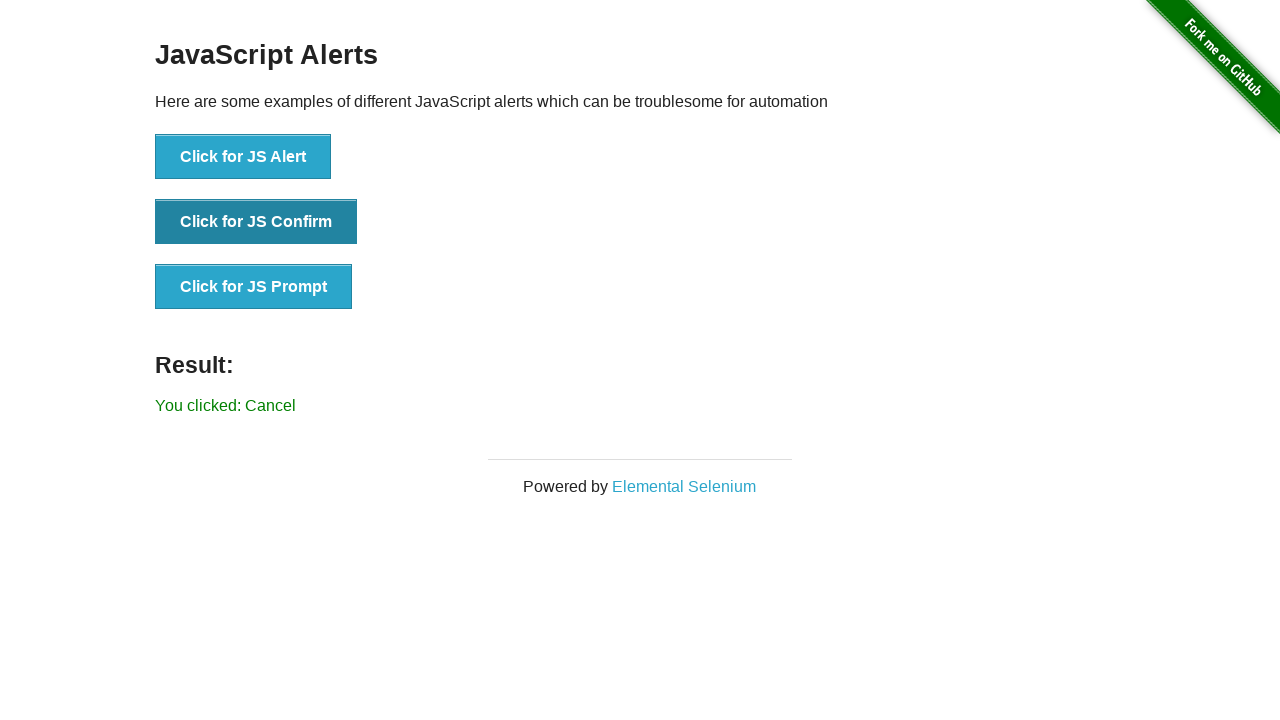

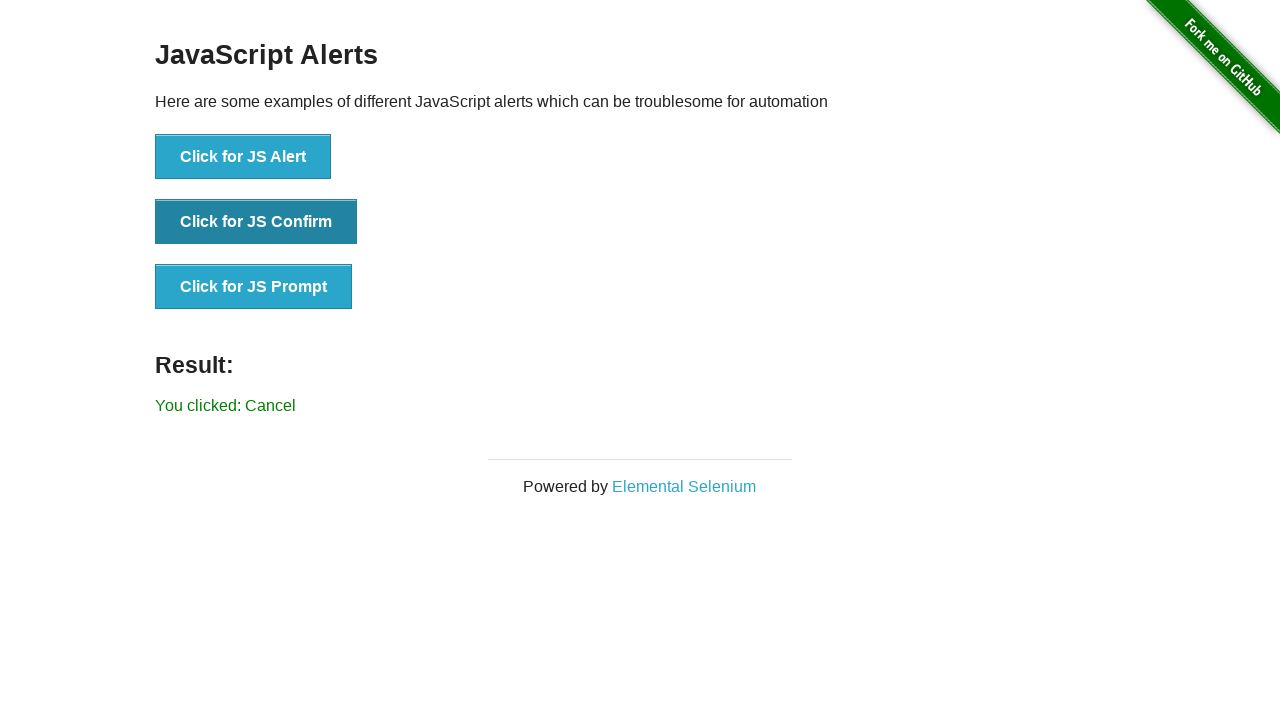